Tests tab handling functionality by clicking a button to open a new tab, switching to the new tab, interacting with elements on it, and then switching back to the original tab.

Starting URL: https://v1.training-support.net/selenium/tab-opener

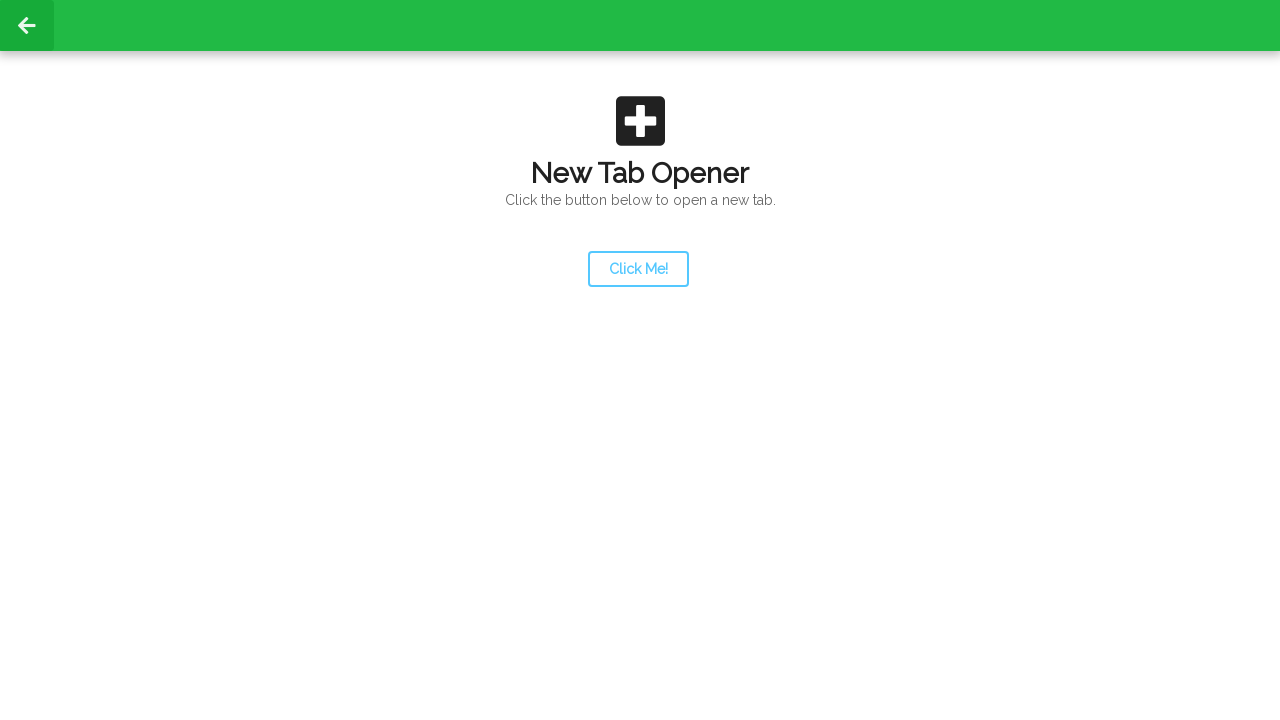

Clicked launcher button to open new tab at (638, 269) on #launcher
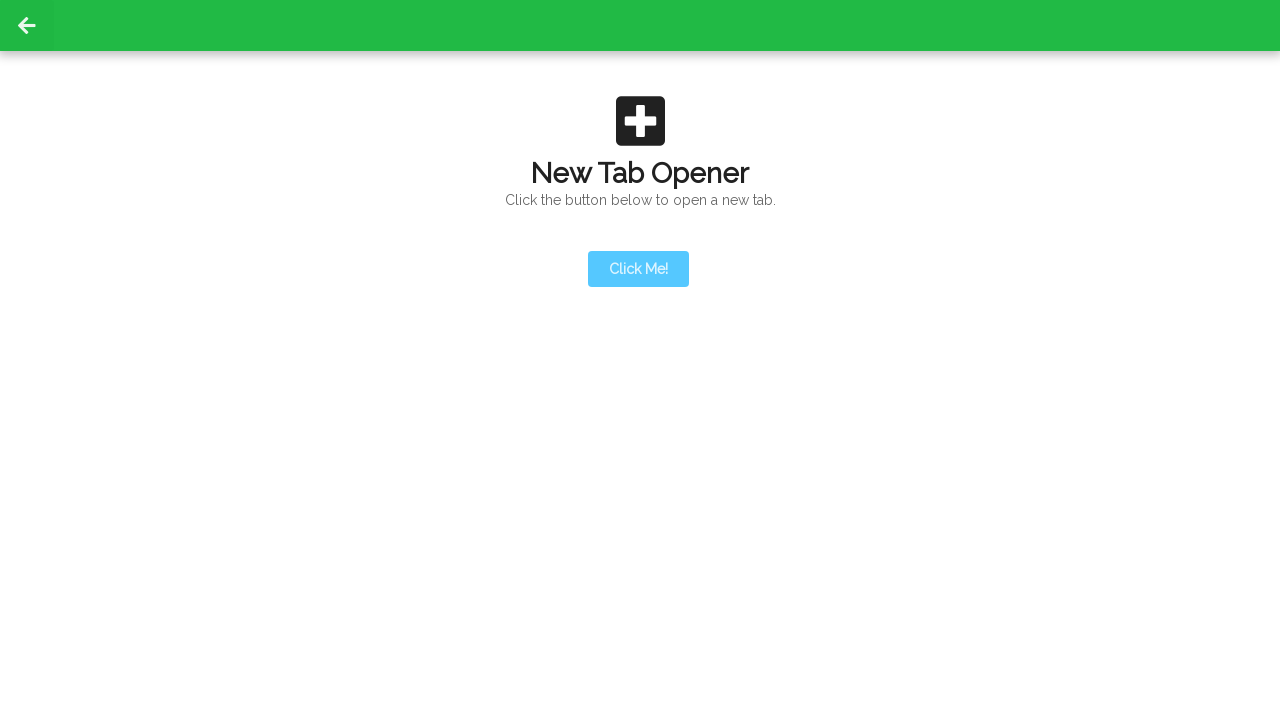

Clicked launcher button and captured new tab page object at (638, 269) on #launcher
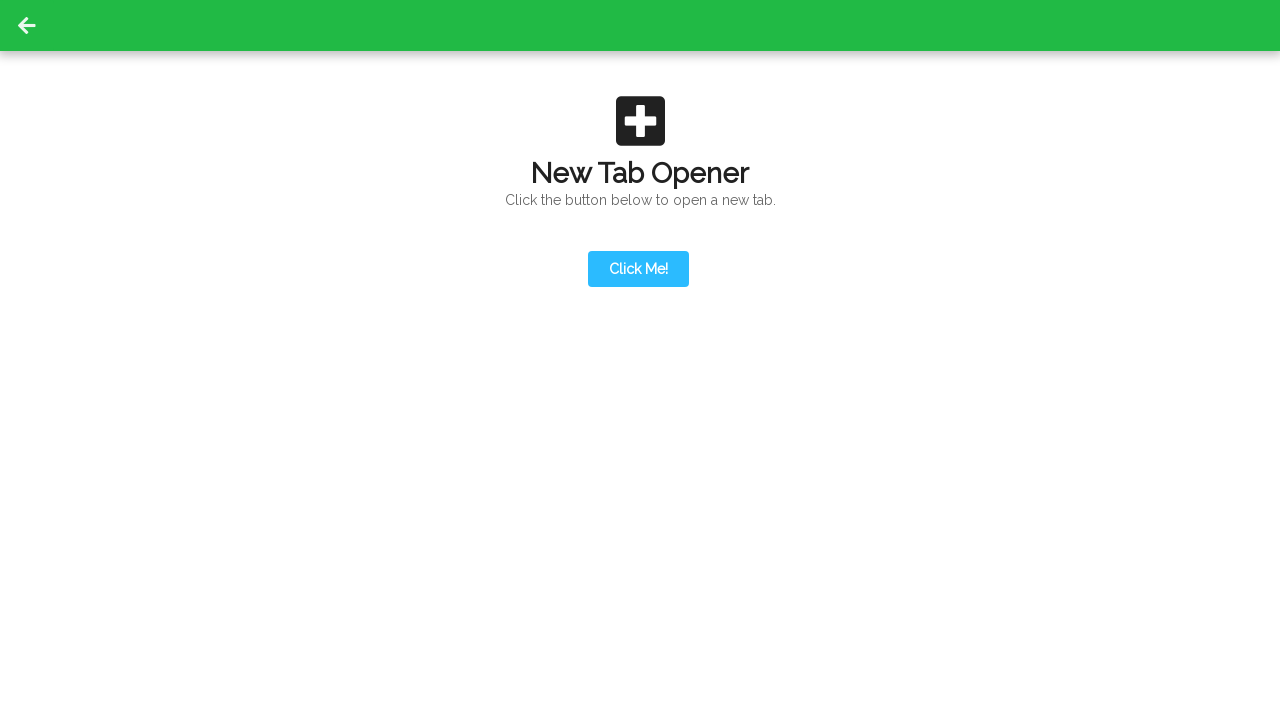

Switched to new tab and waited for page load
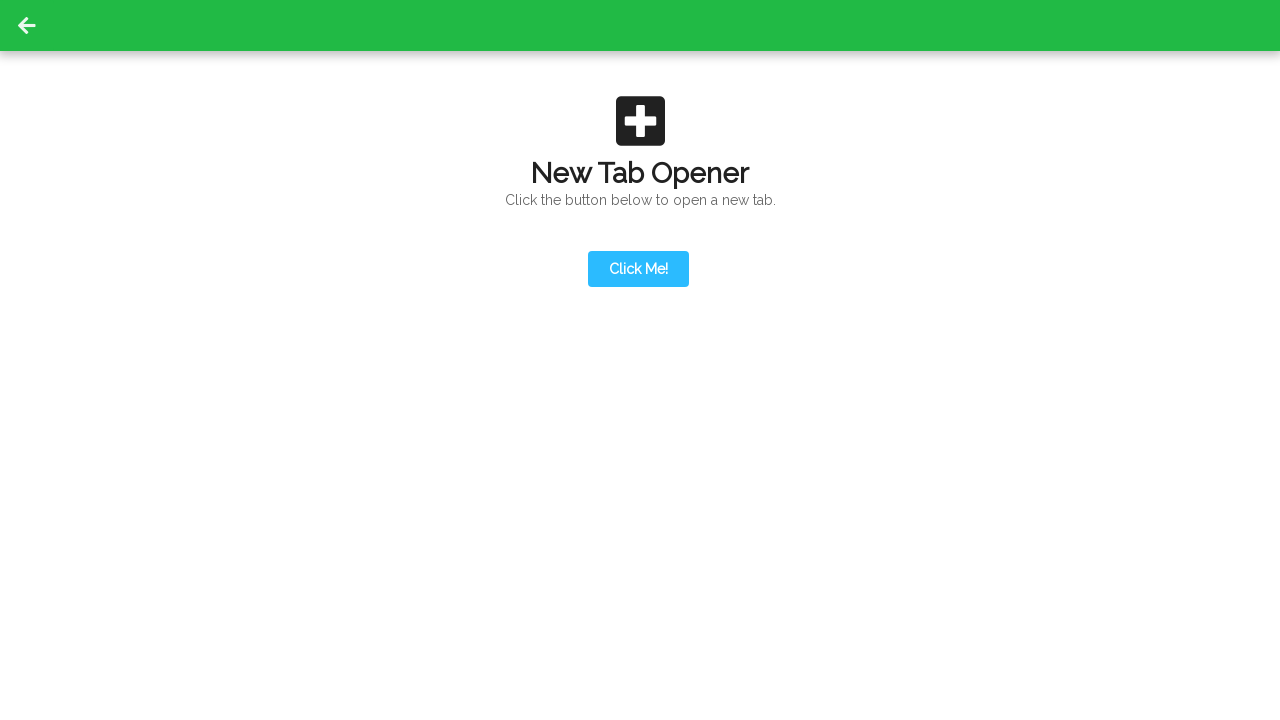

Waited for heading element on new tab to load
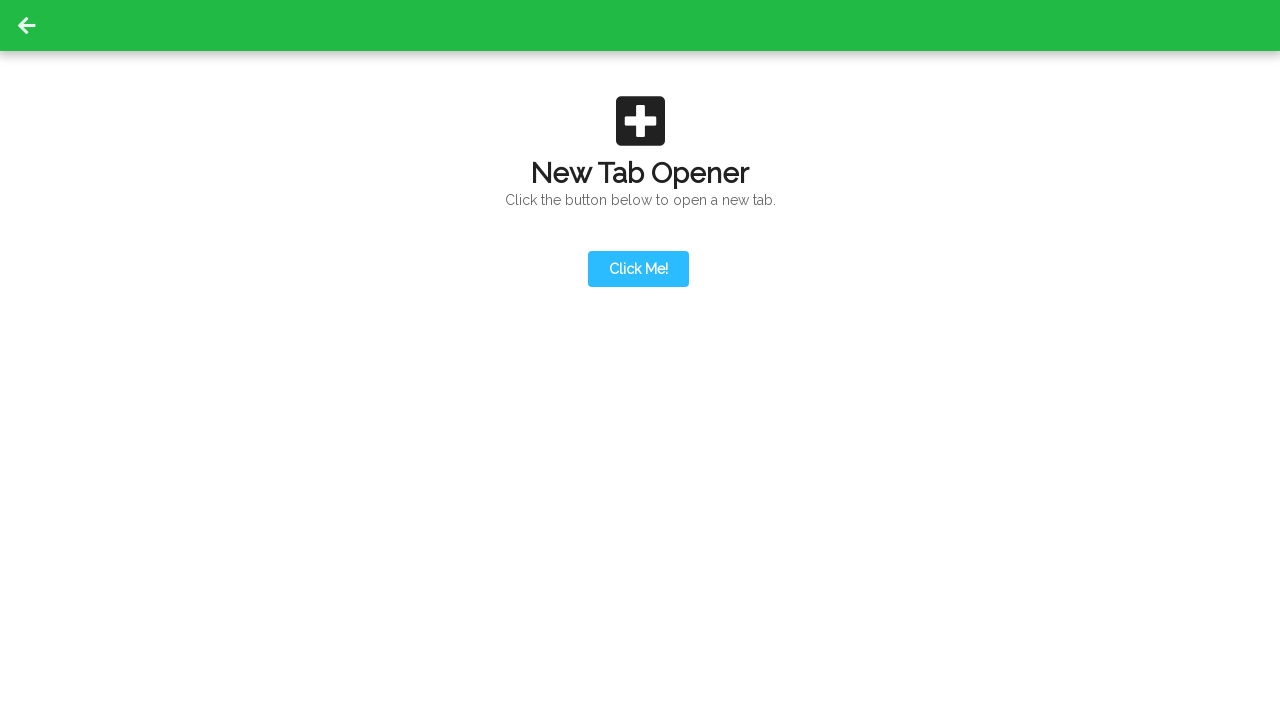

Clicked action button on new tab at (638, 190) on #actionButton
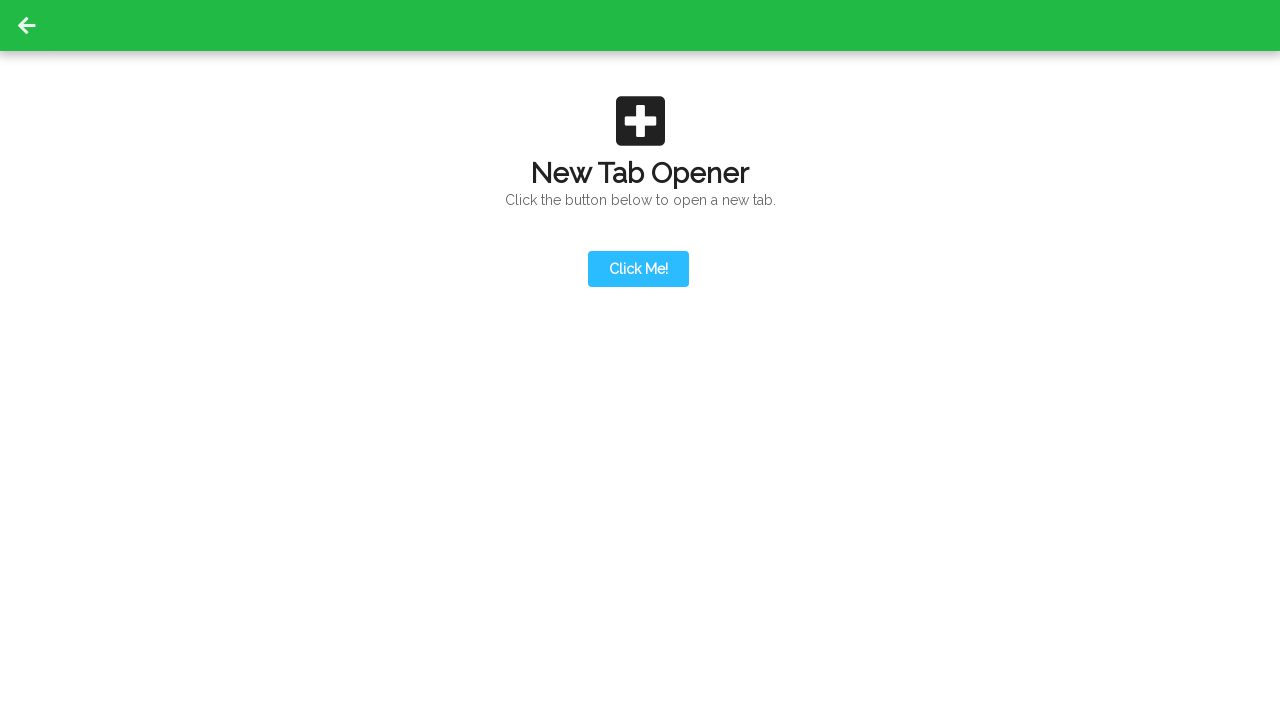

Closed new tab
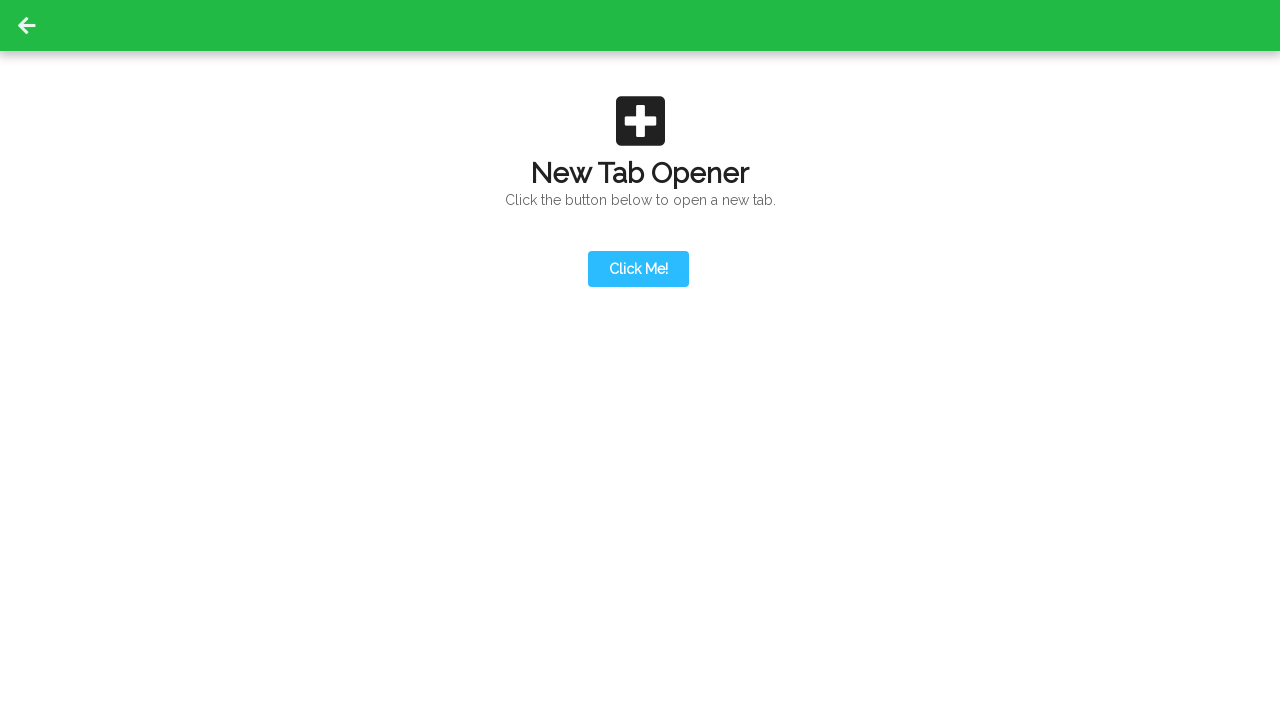

Waited for original tab to fully load
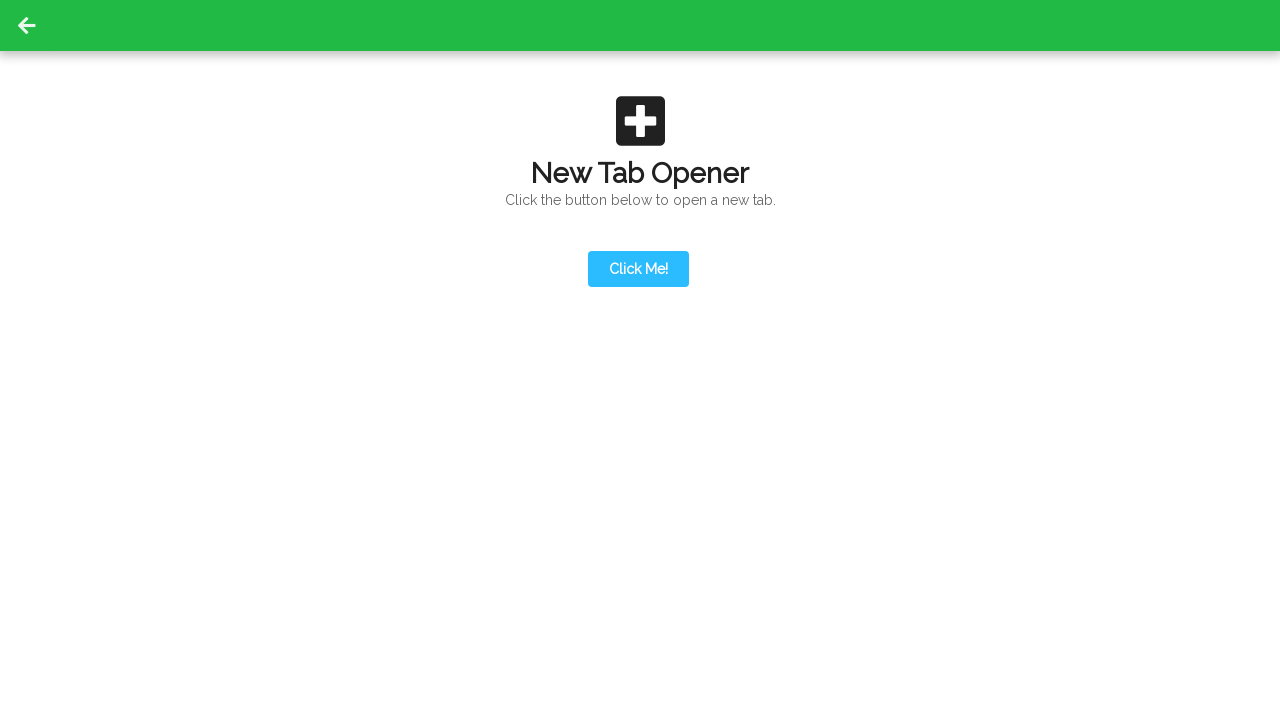

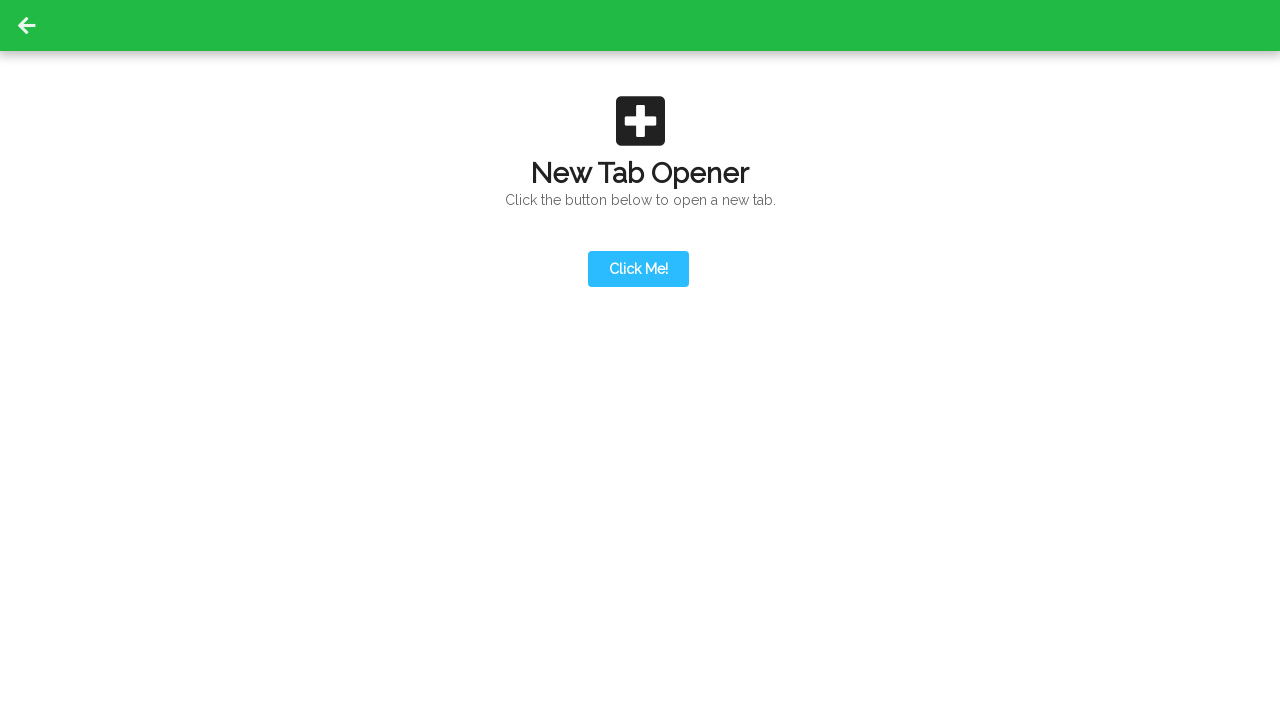